Tests handling of JavaScript confirm dialogs by clicking a button that triggers a confirm dialog and dismissing it

Starting URL: https://testpages.herokuapp.com/styled/alerts/alert-test.html

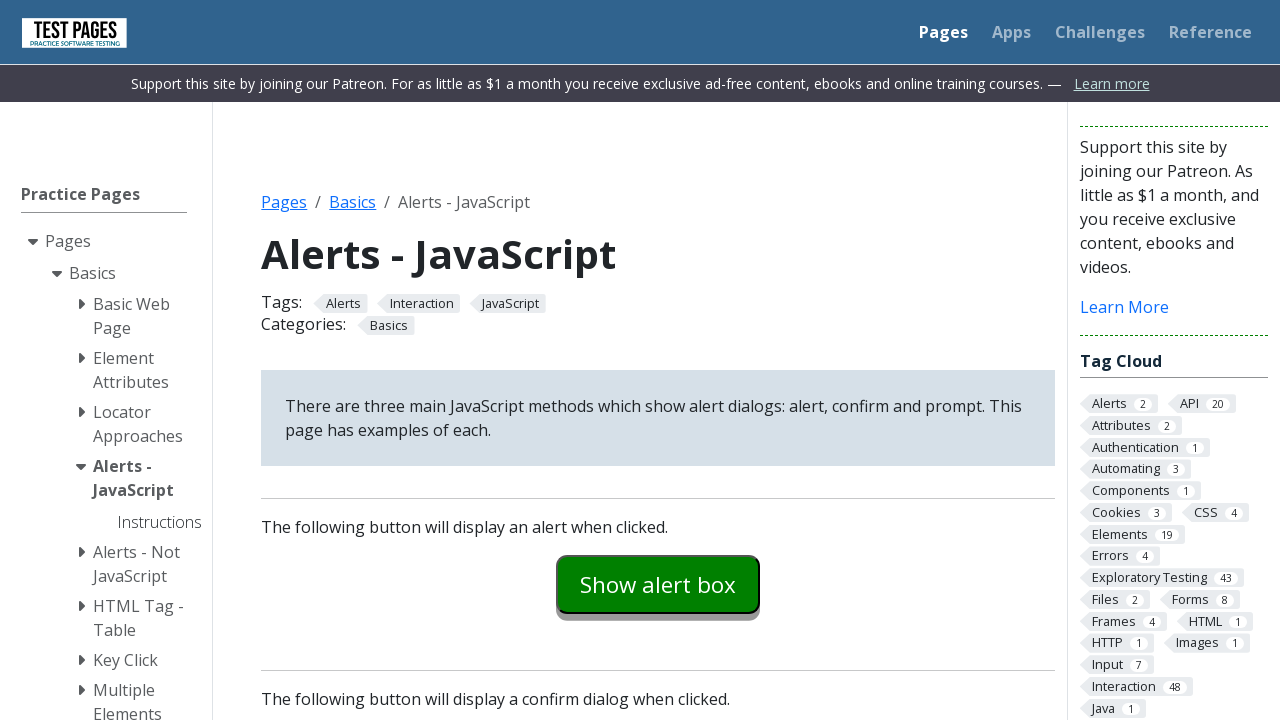

Set up dialog handler to dismiss confirm dialogs
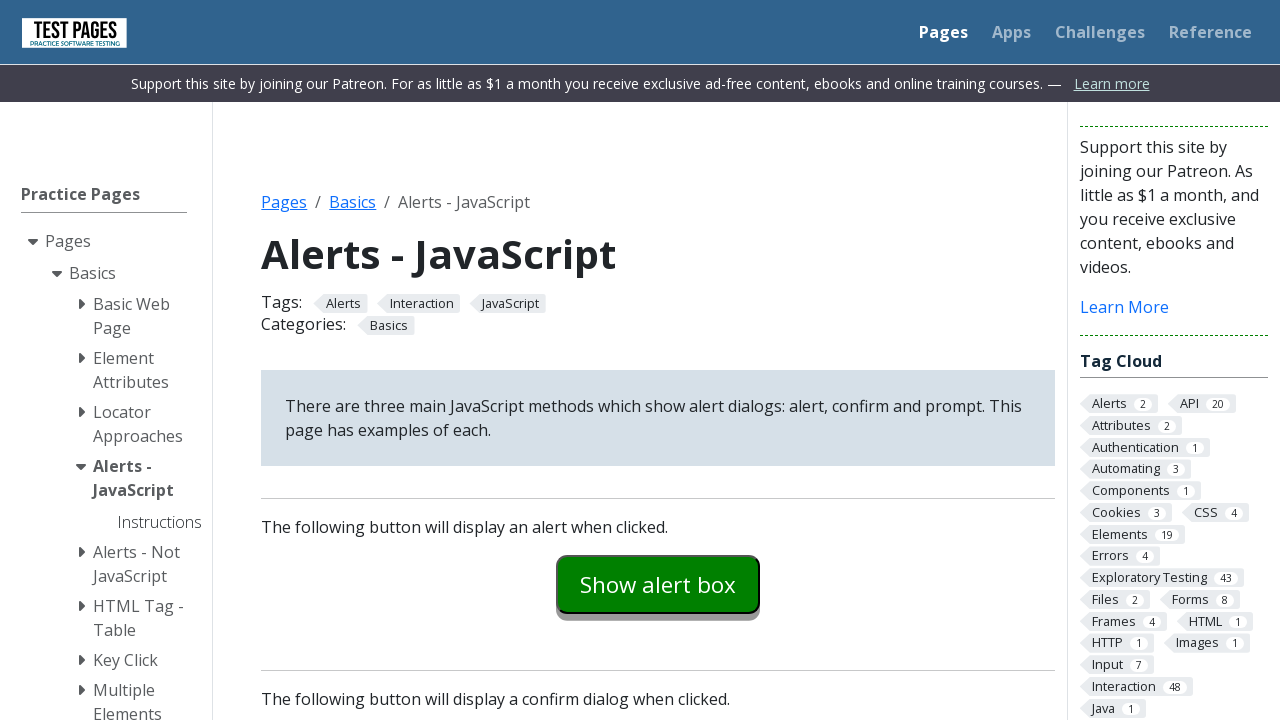

Clicked button to trigger confirm dialog at (658, 360) on xpath=//*[@id="confirmexample"]
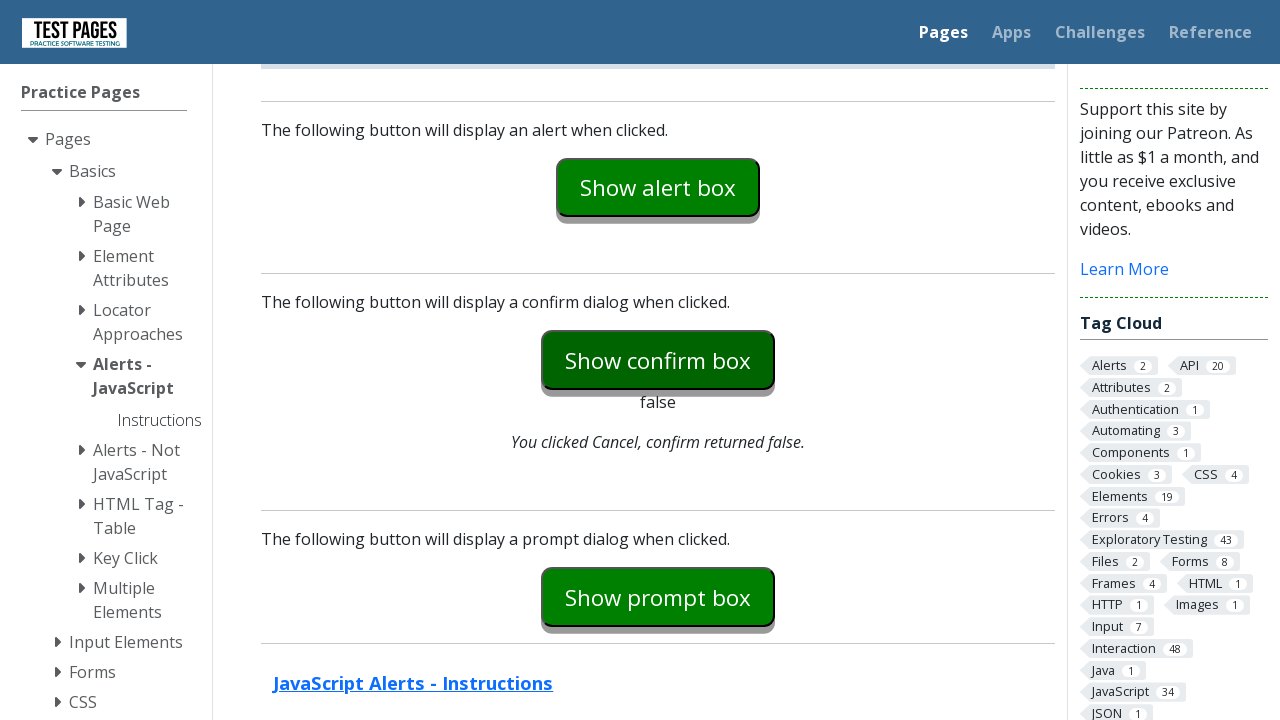

Confirm dialog was dismissed and explanation text appeared
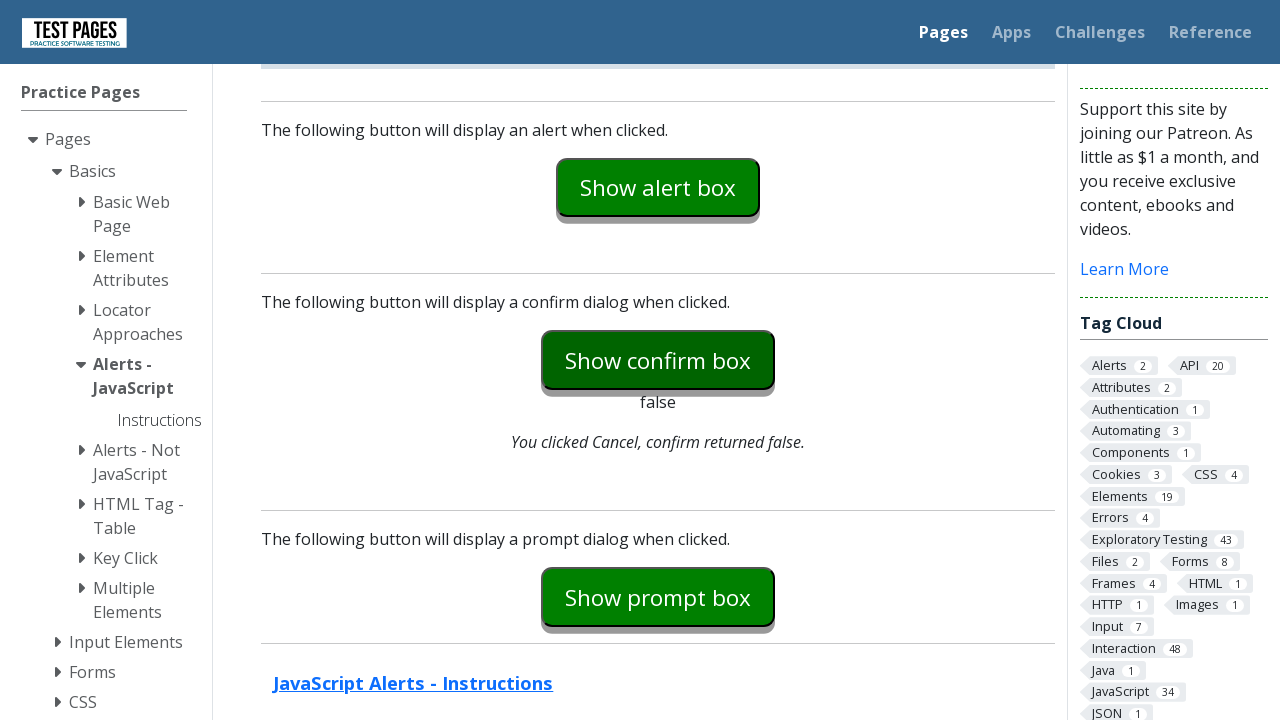

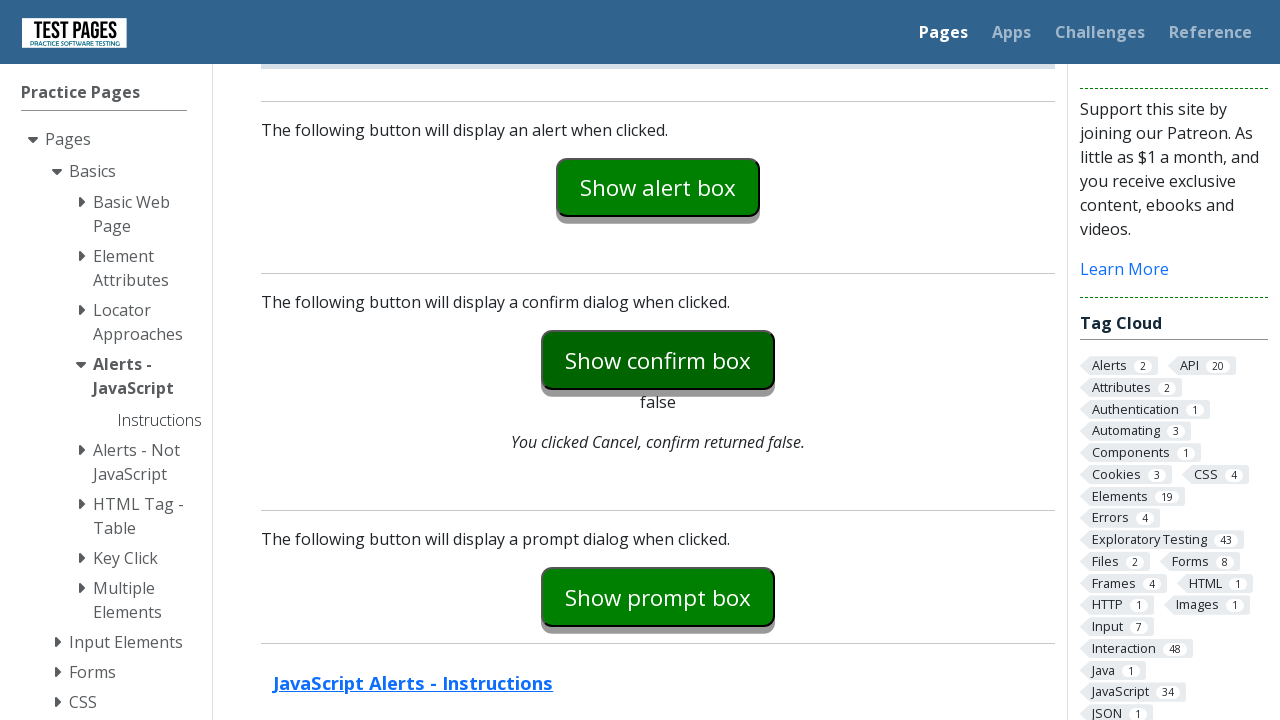